Validates that the page contains an iframe element

Starting URL: https://rahulshettyacademy.com/AutomationPractice/

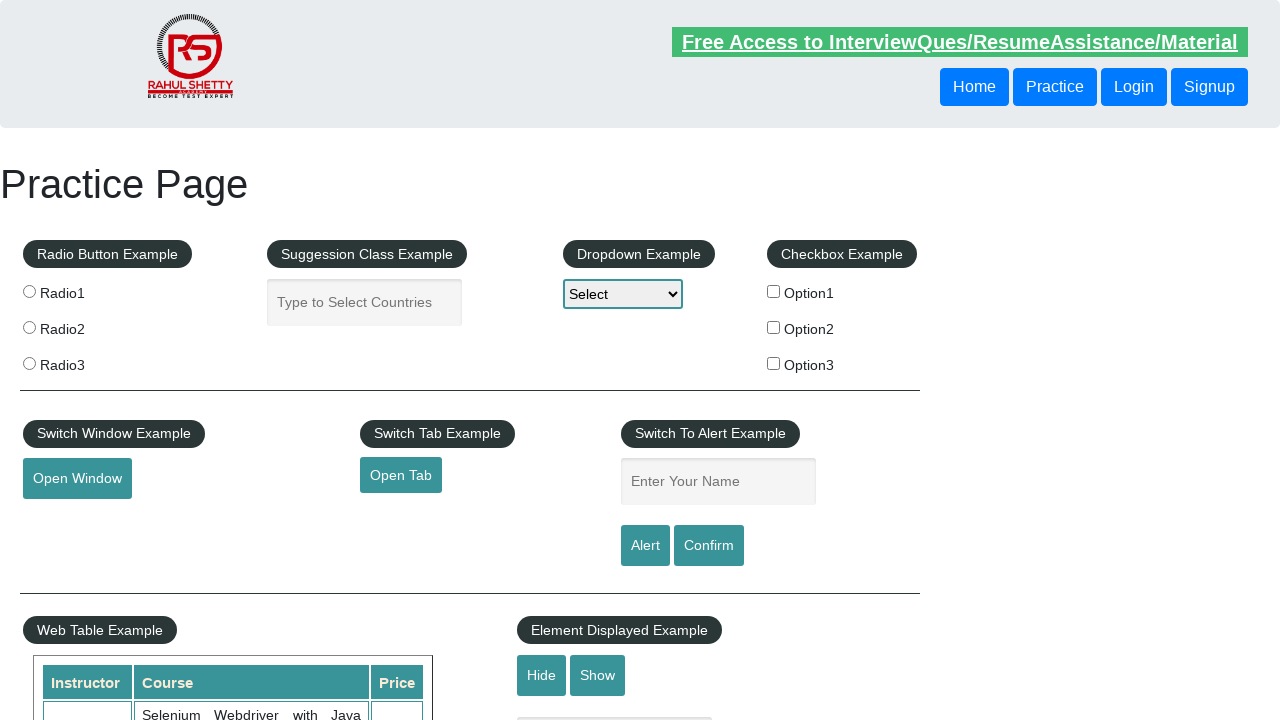

Located iframe element on the page
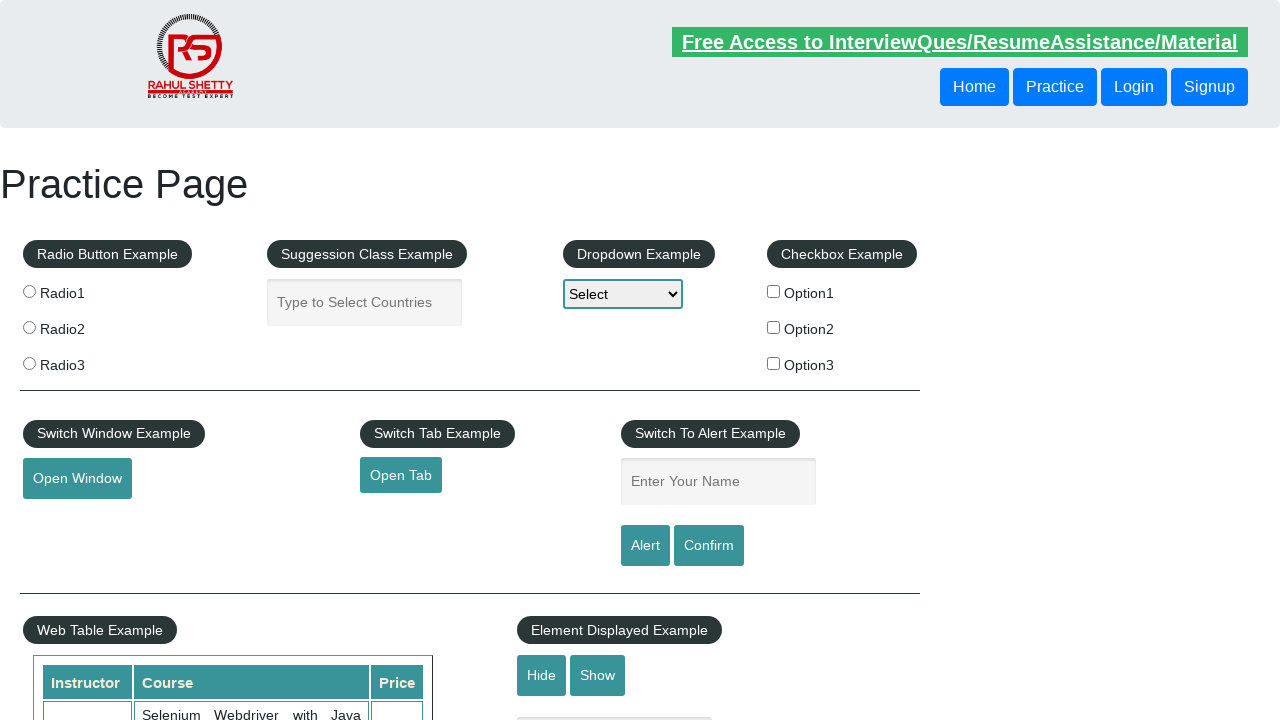

Waited for iframe element to be available
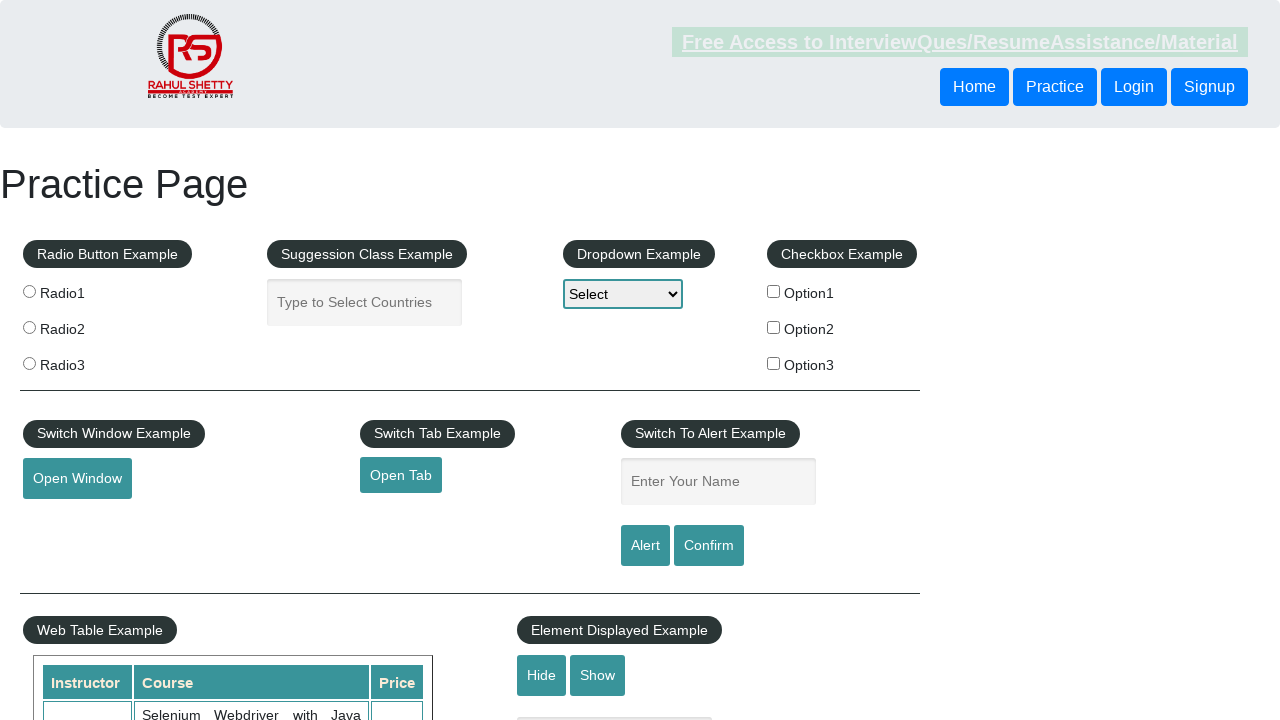

Asserted that page contains at least one iframe element
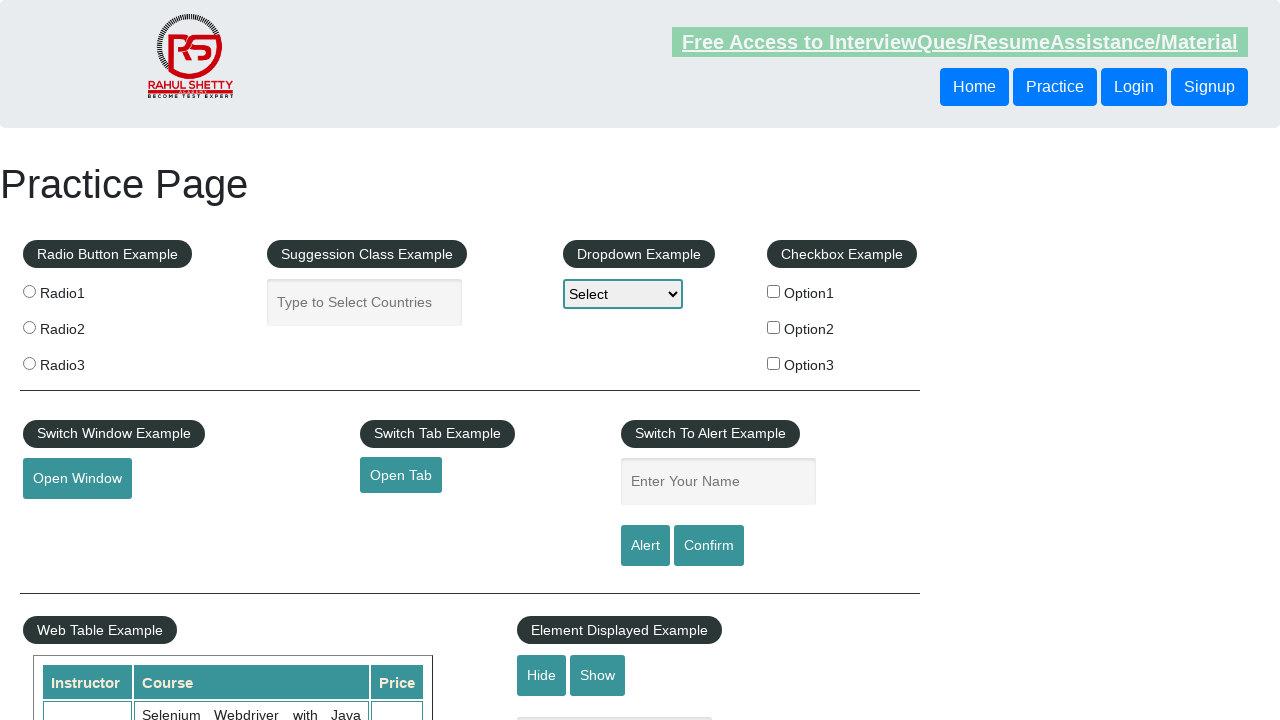

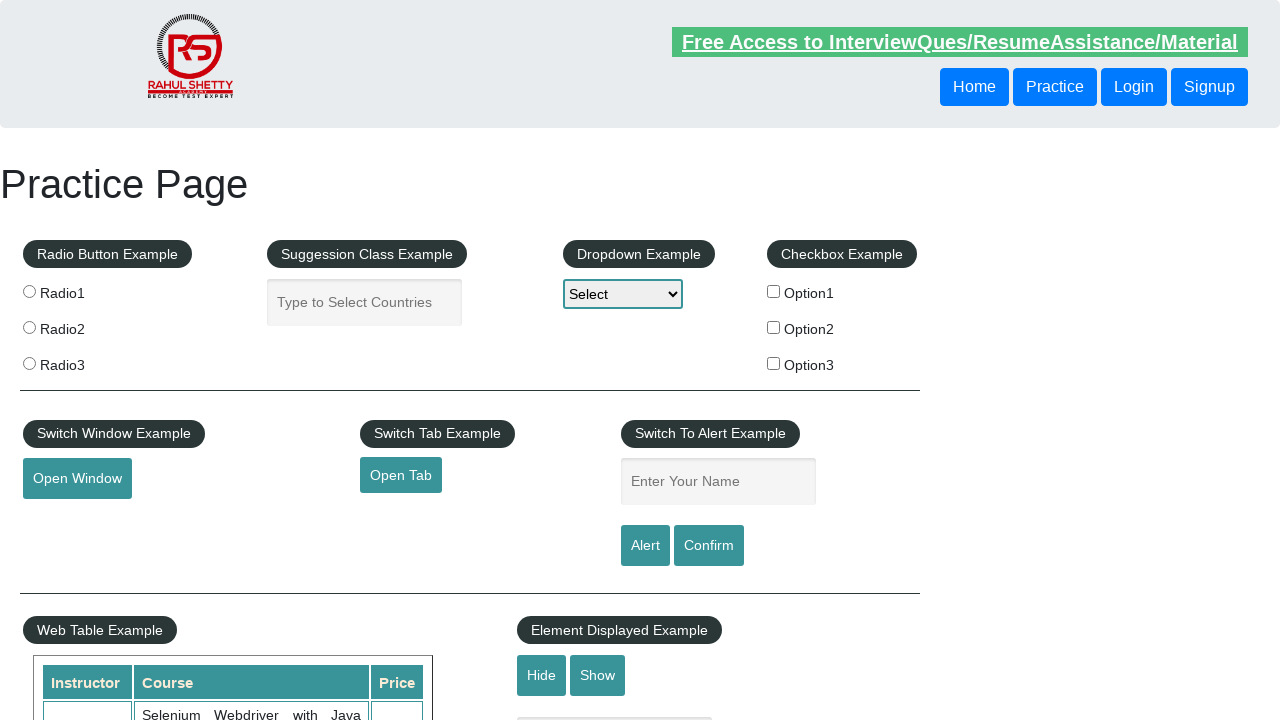